Navigates to the jQuery dblclick documentation page and scrolls to the bottom of the page using JavaScript execution.

Starting URL: https://api.jquery.com/dblclick/

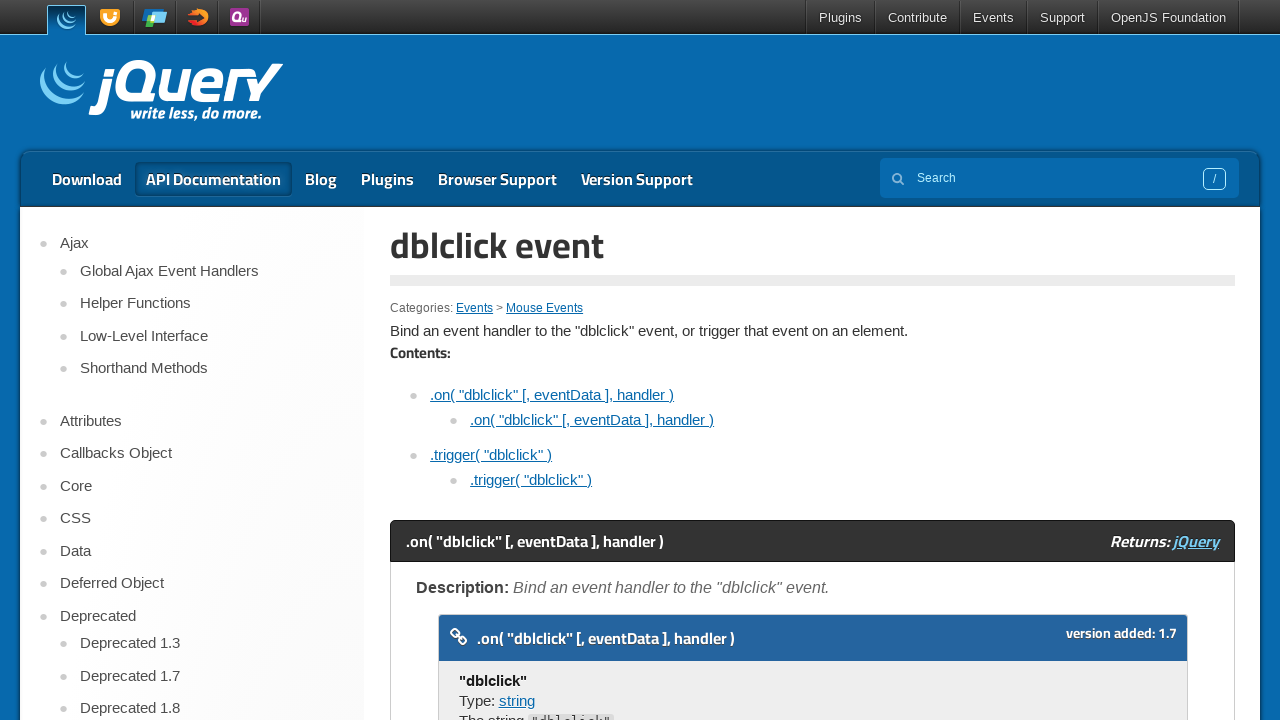

Navigated to jQuery dblclick documentation page
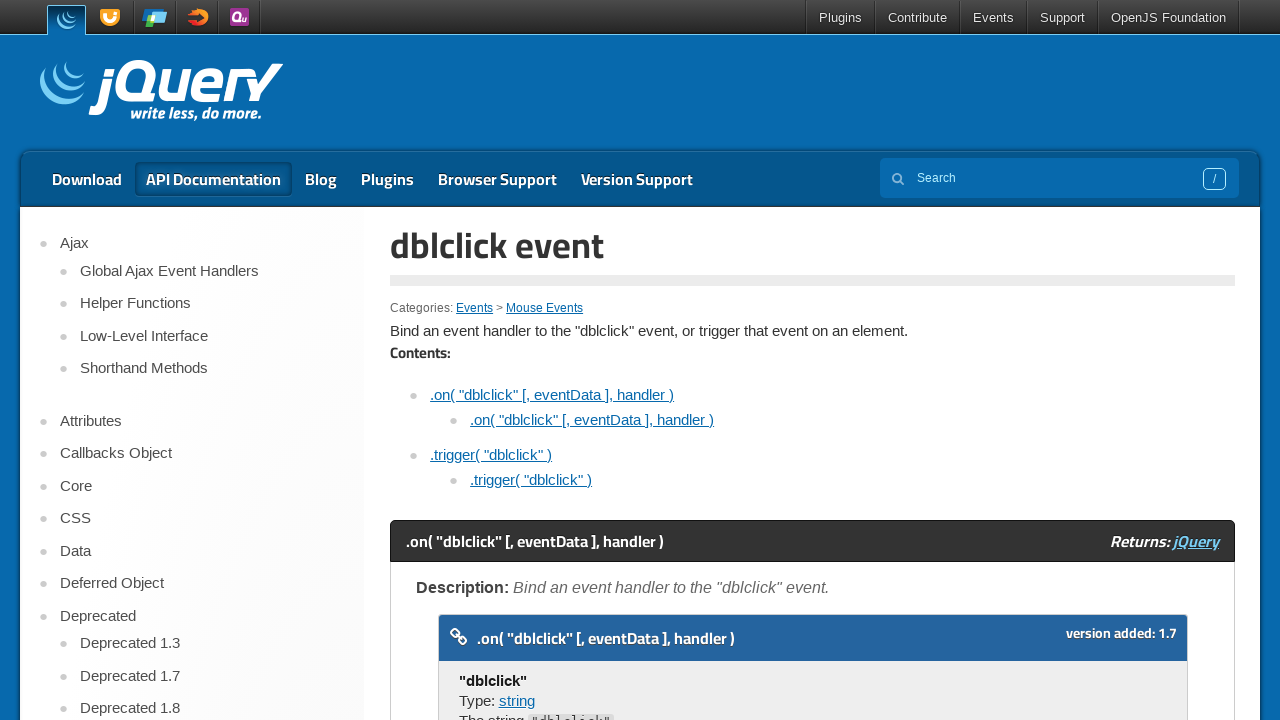

Scrolled to the bottom of the page using JavaScript execution
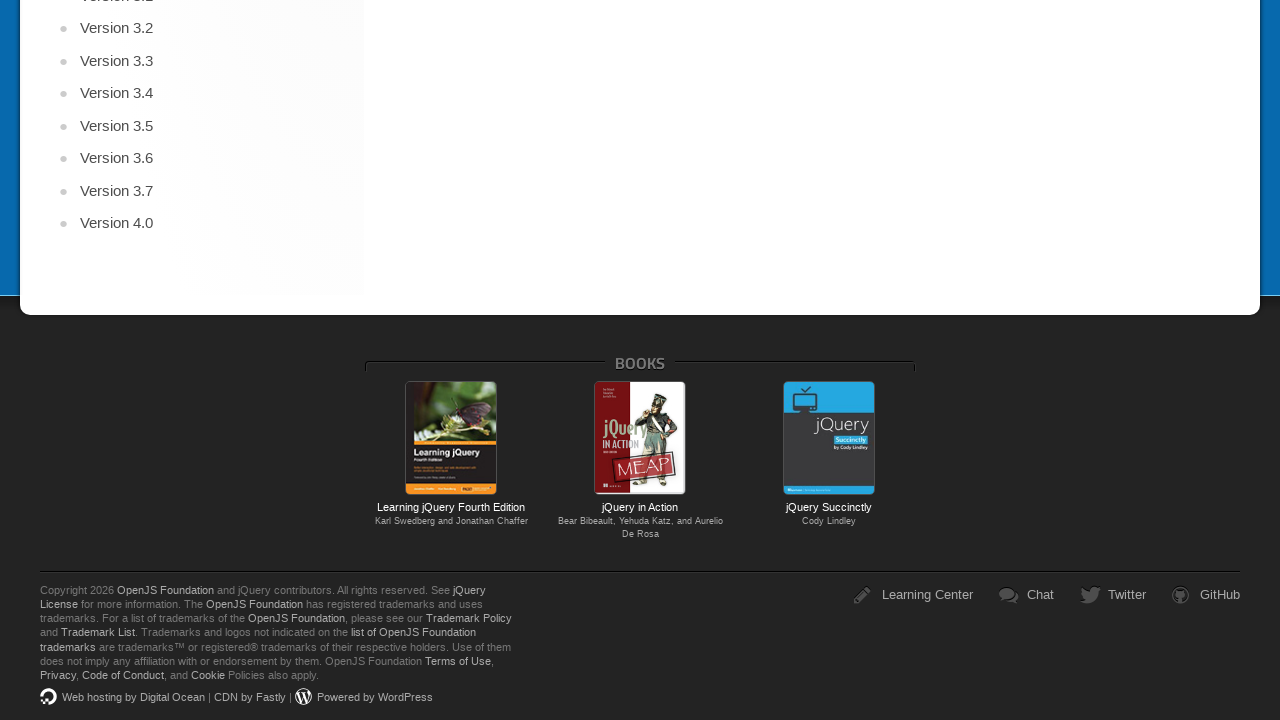

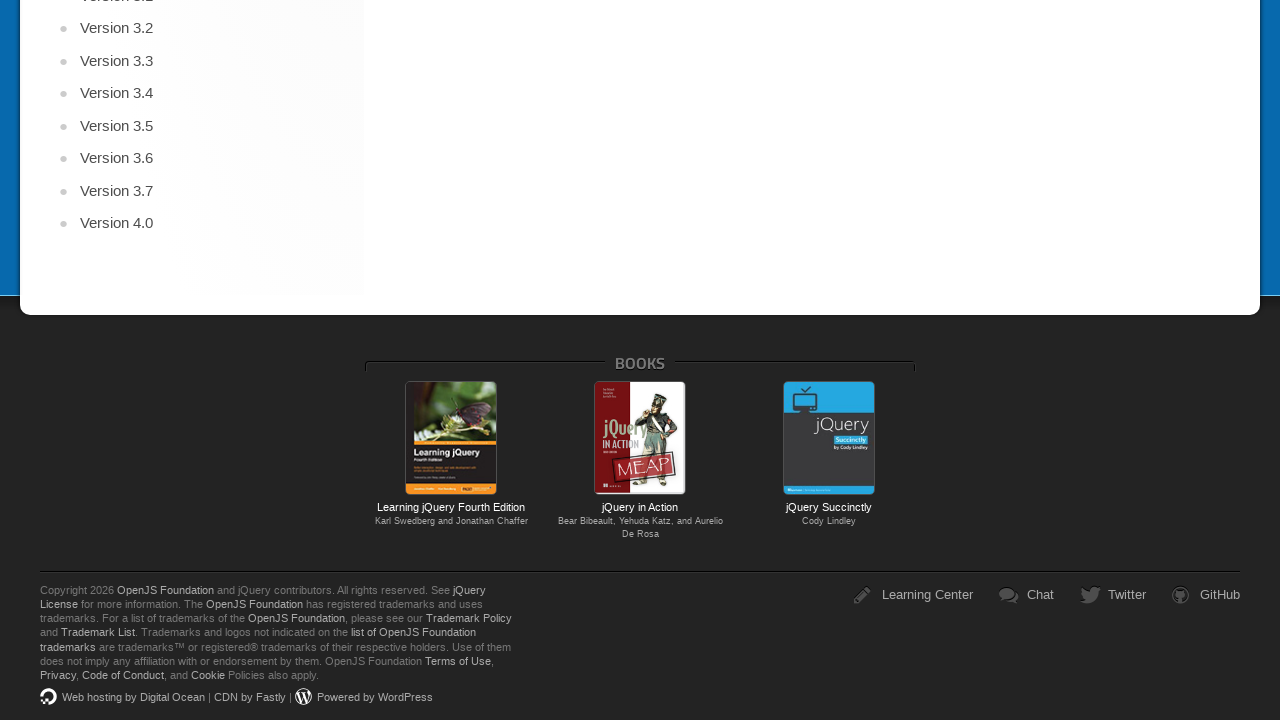